Tests file download functionality by entering text into a textbox, creating a text file, and clicking to download it.

Starting URL: http://demo.automationtesting.in/FileDownload.html

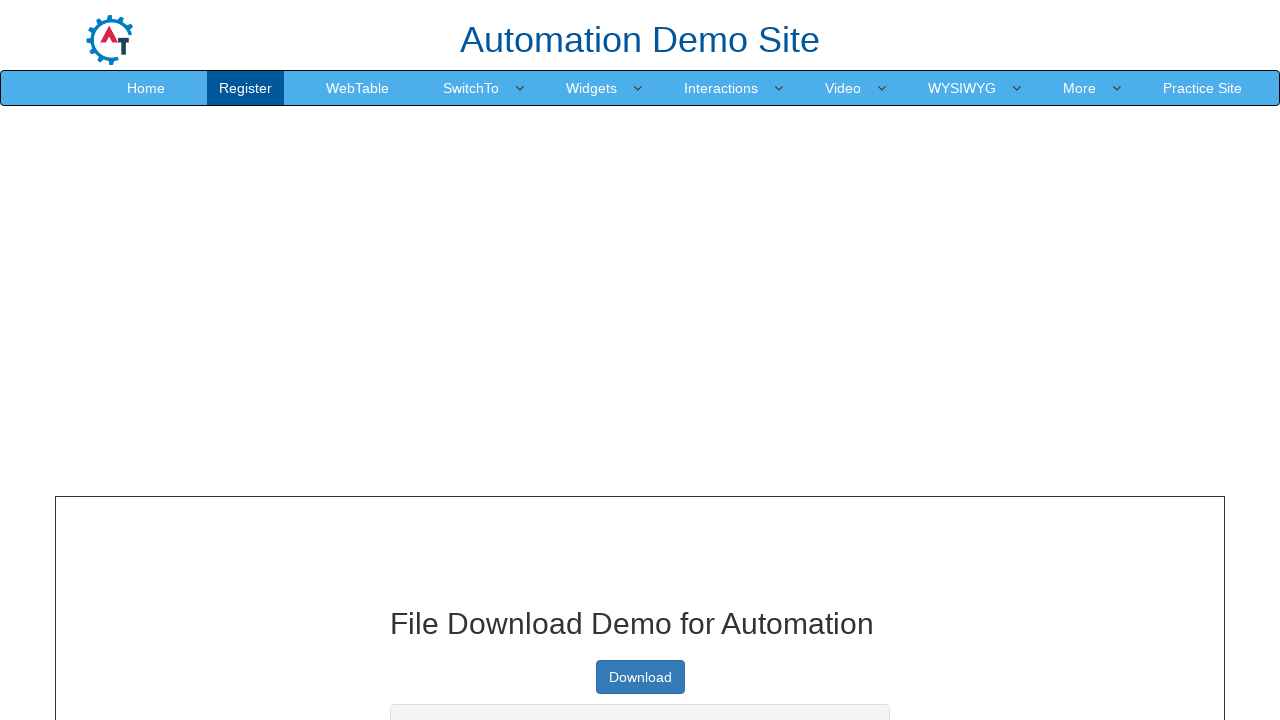

Entered 'Hello world' into the textbox on #textbox
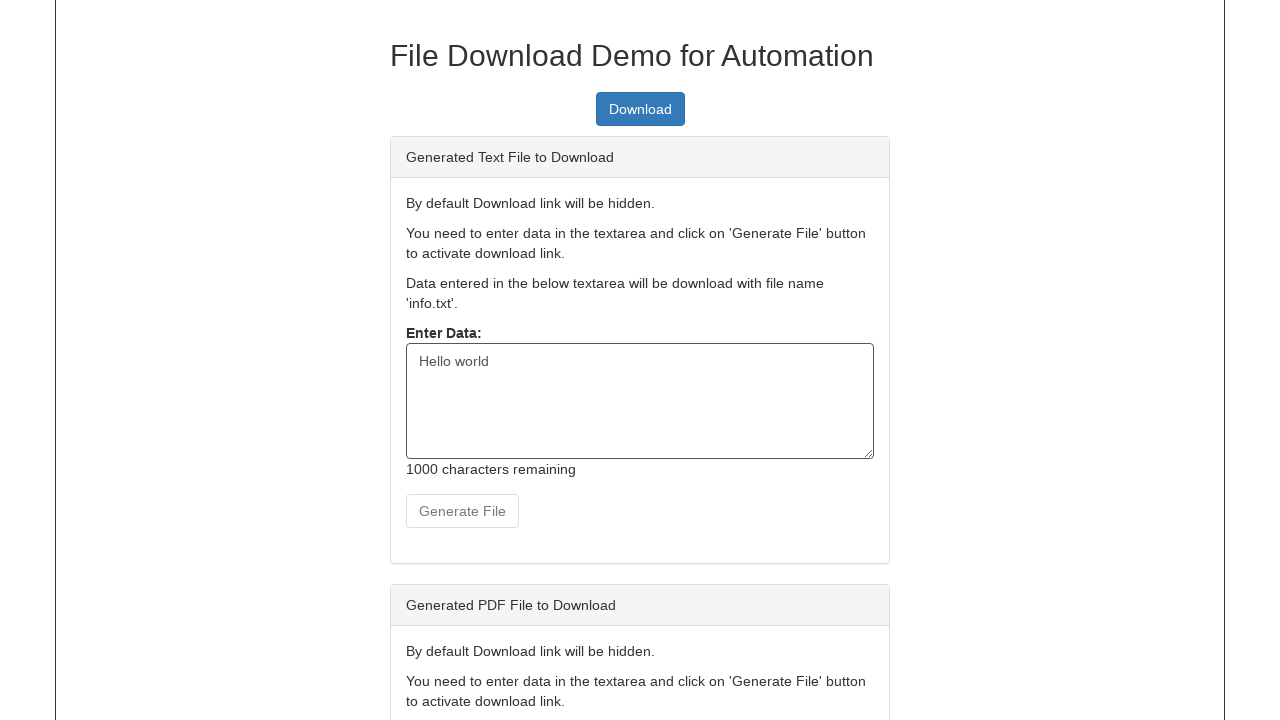

Pressed Enter key in the textbox on #textbox
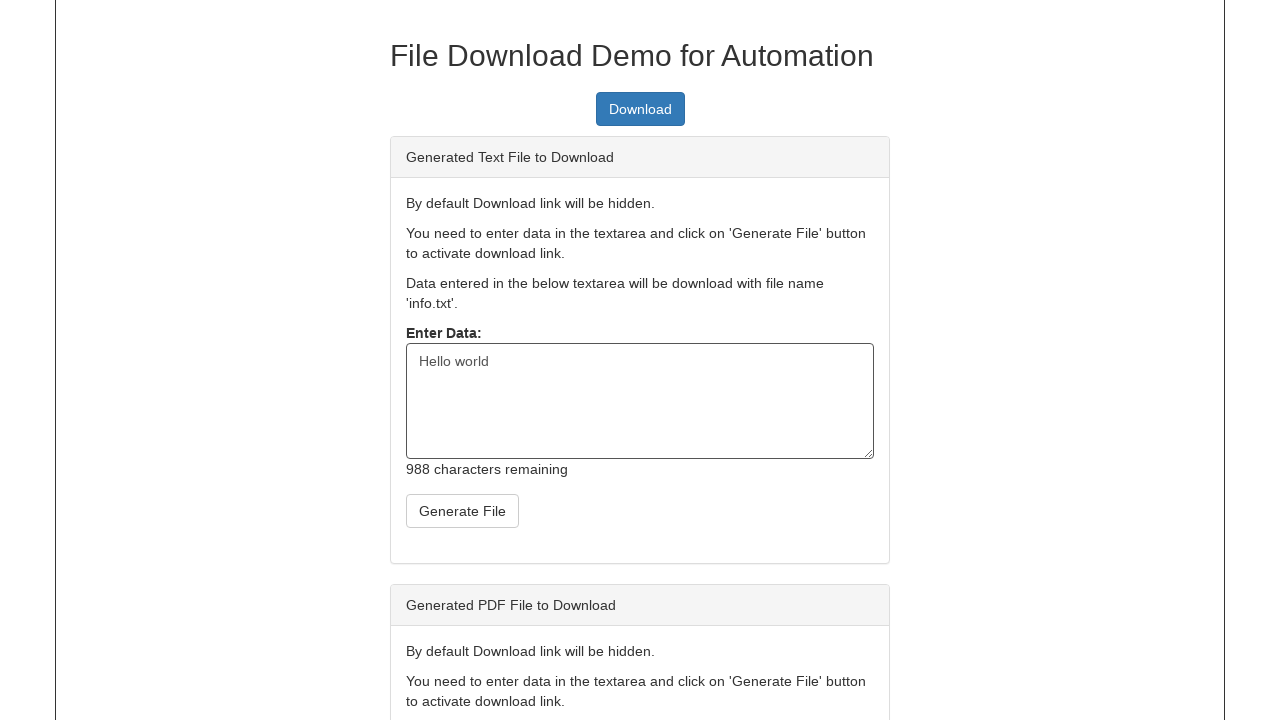

Clicked button to create text file at (462, 511) on #createTxt
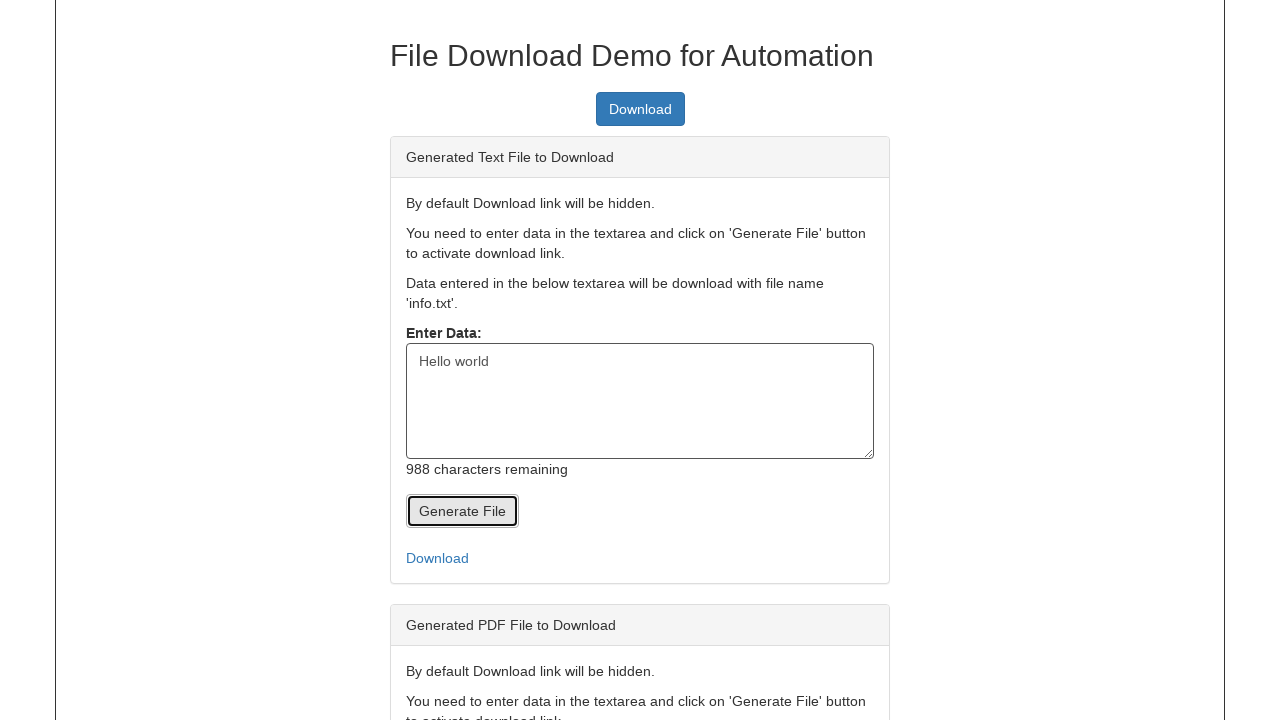

Clicked download link to initiate file download at (640, 558) on #link-to-download
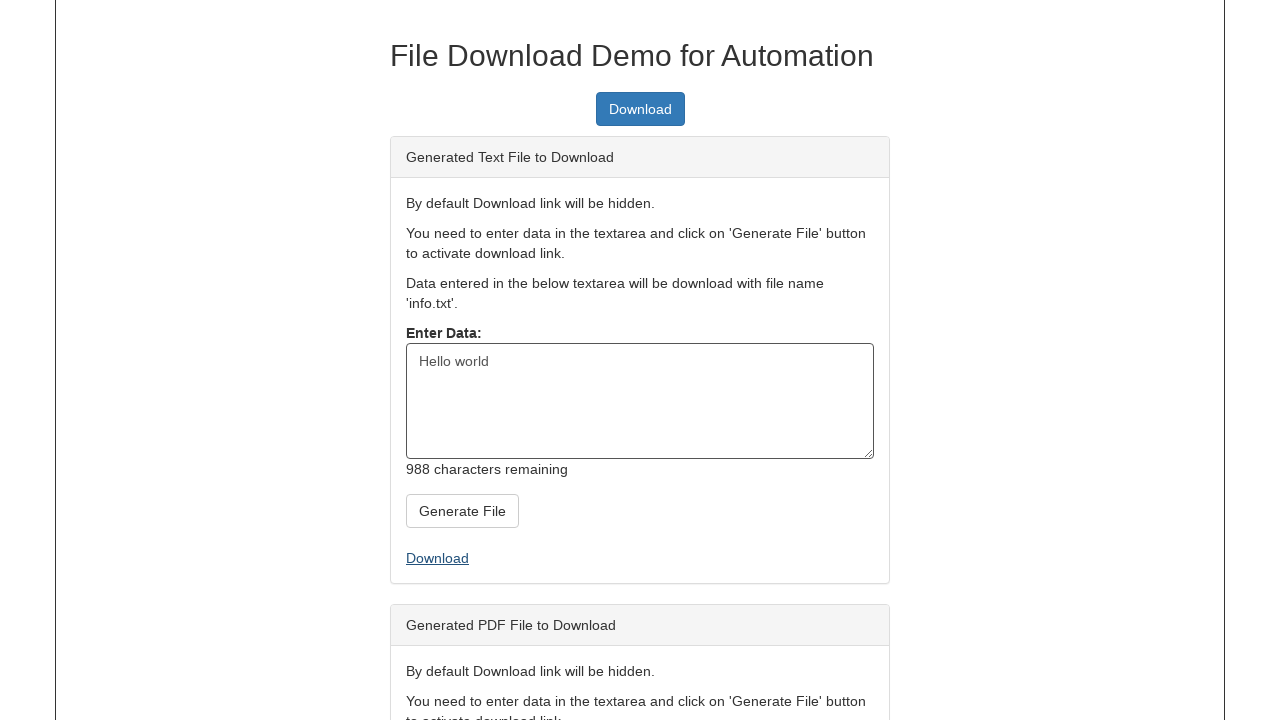

Waited 3000ms for download to complete
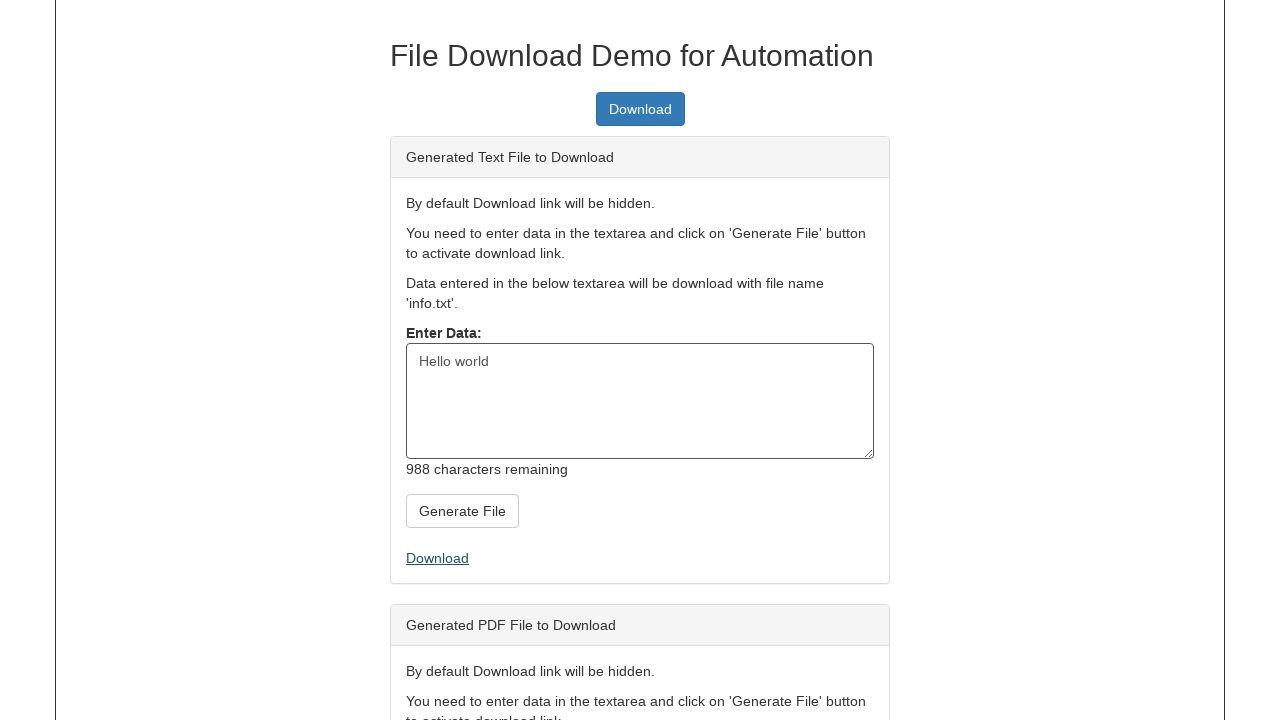

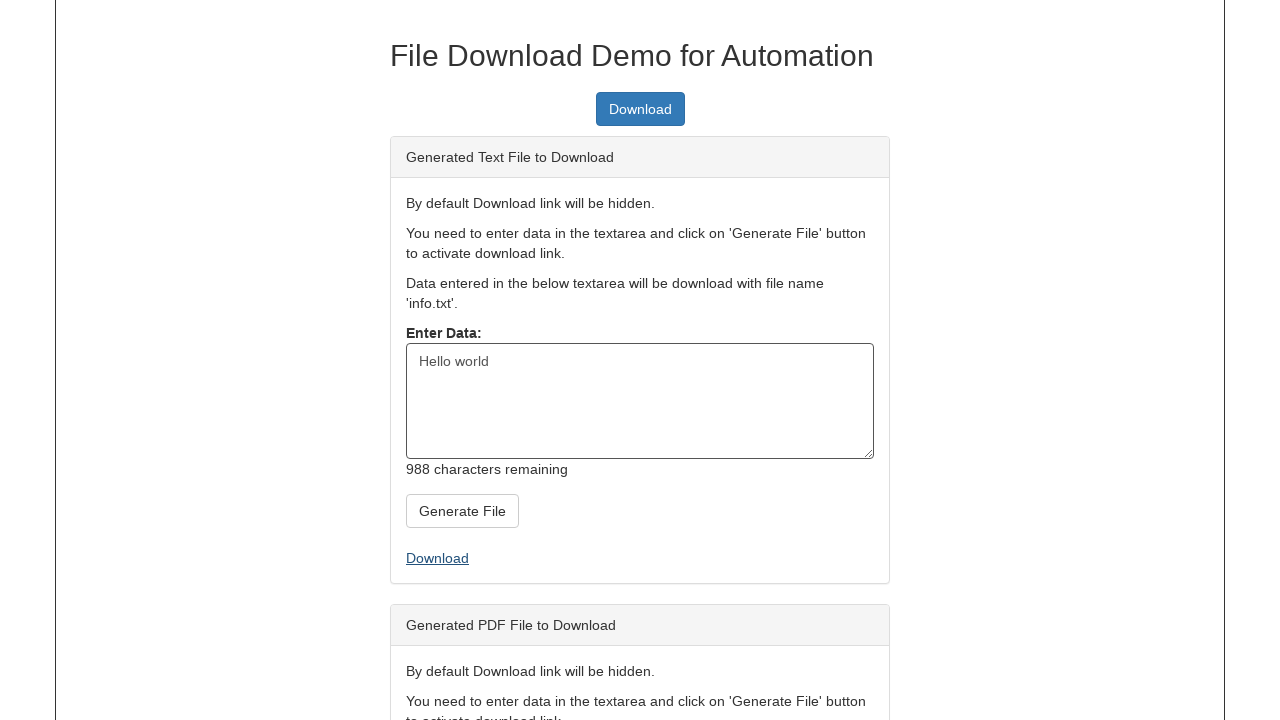